Tests editing a todo item by double-clicking, filling new text, and pressing Enter

Starting URL: https://demo.playwright.dev/todomvc

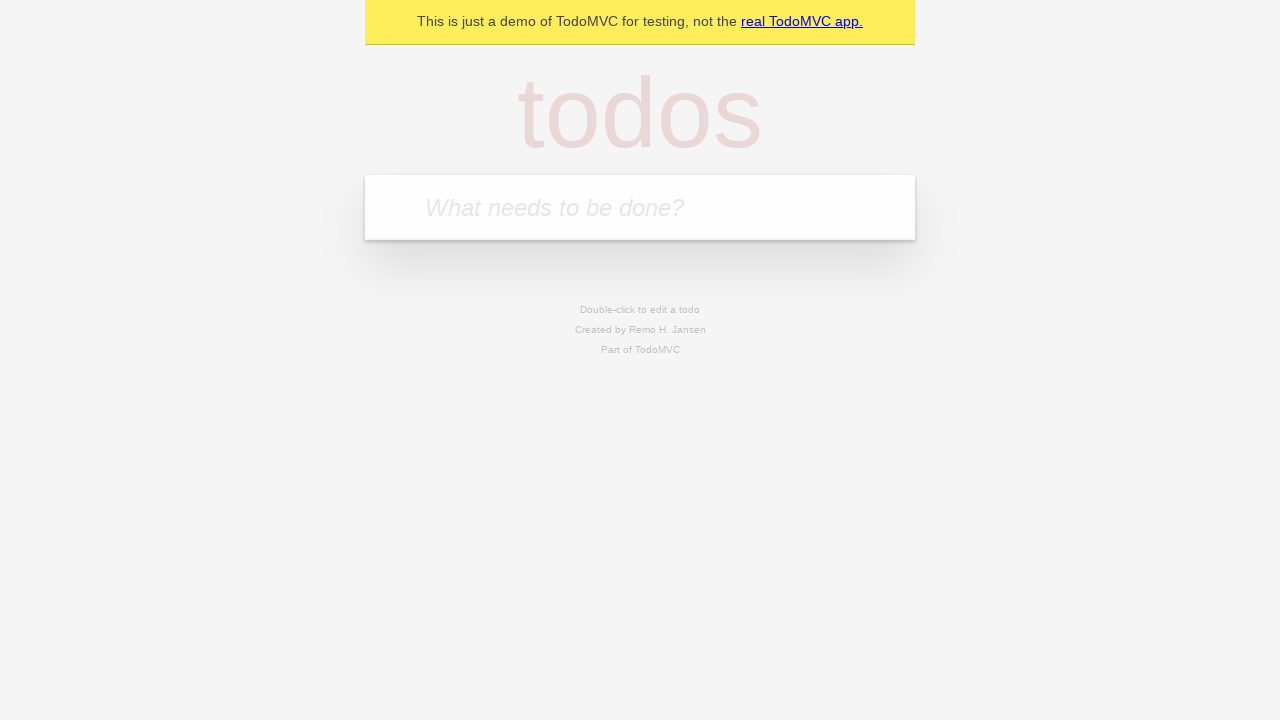

Filled todo input with 'buy some cheese' on internal:attr=[placeholder="What needs to be done?"i]
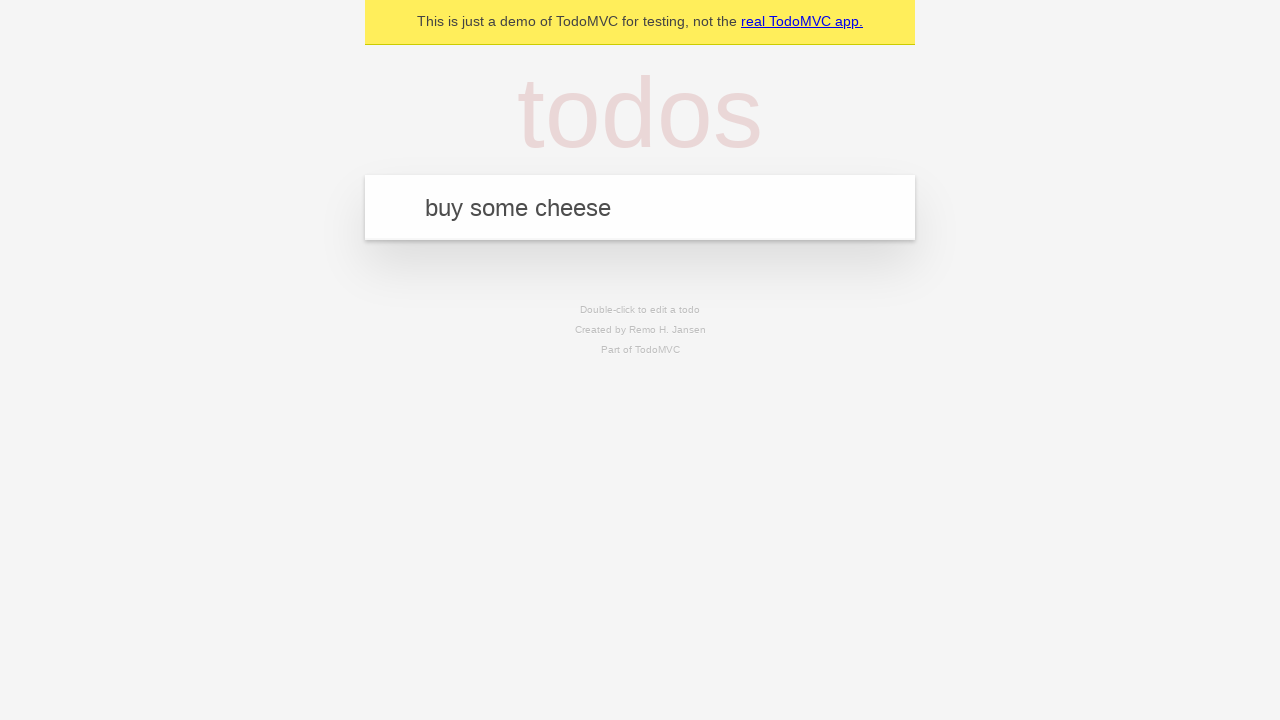

Pressed Enter to add first todo on internal:attr=[placeholder="What needs to be done?"i]
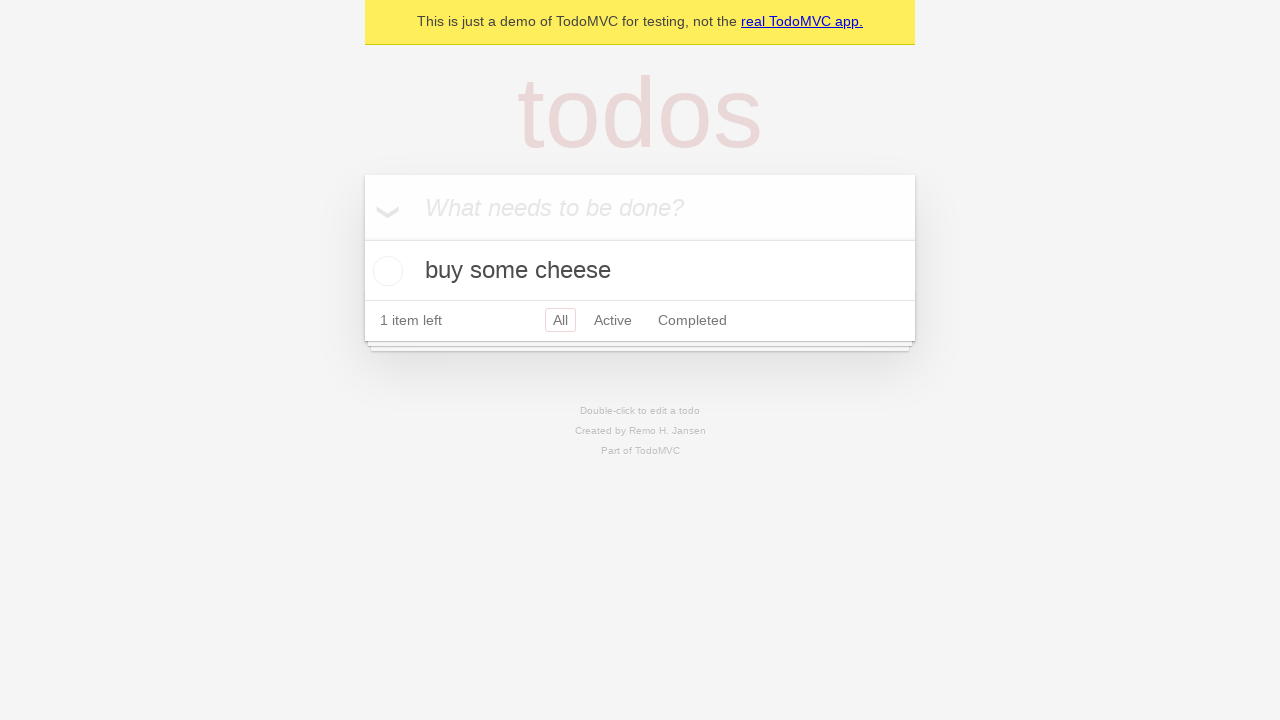

Filled todo input with 'feed the cat' on internal:attr=[placeholder="What needs to be done?"i]
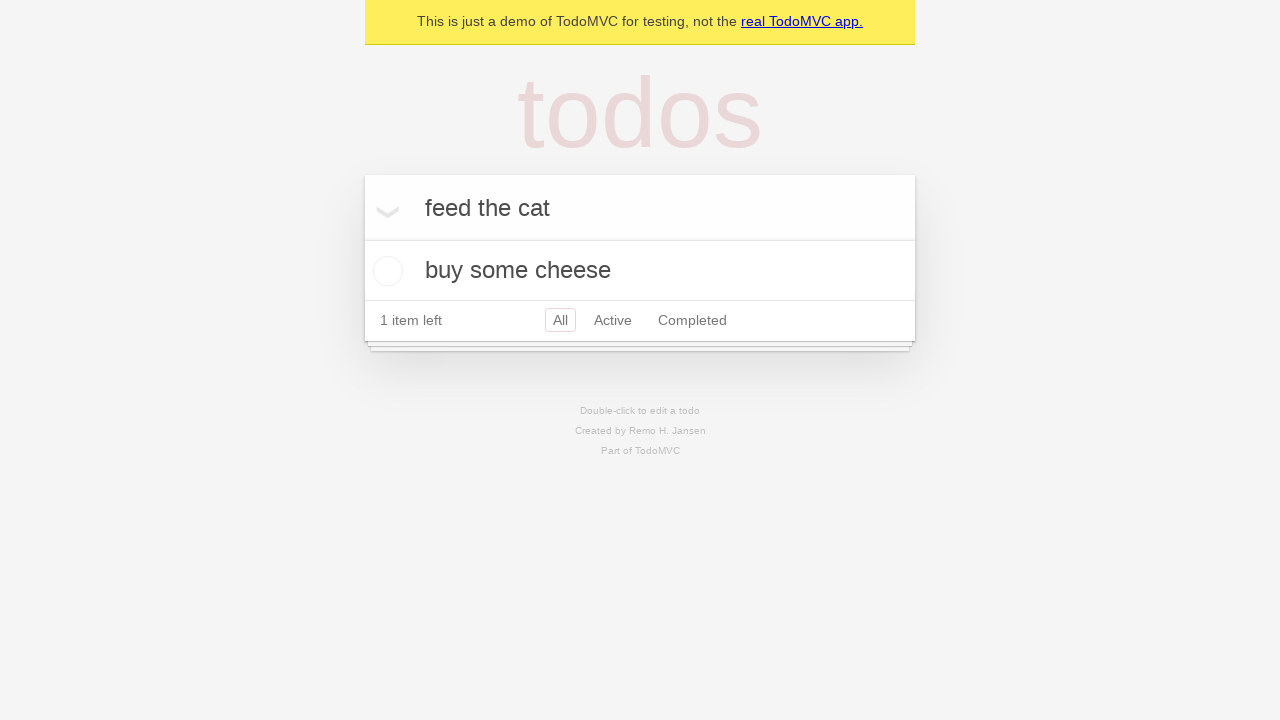

Pressed Enter to add second todo on internal:attr=[placeholder="What needs to be done?"i]
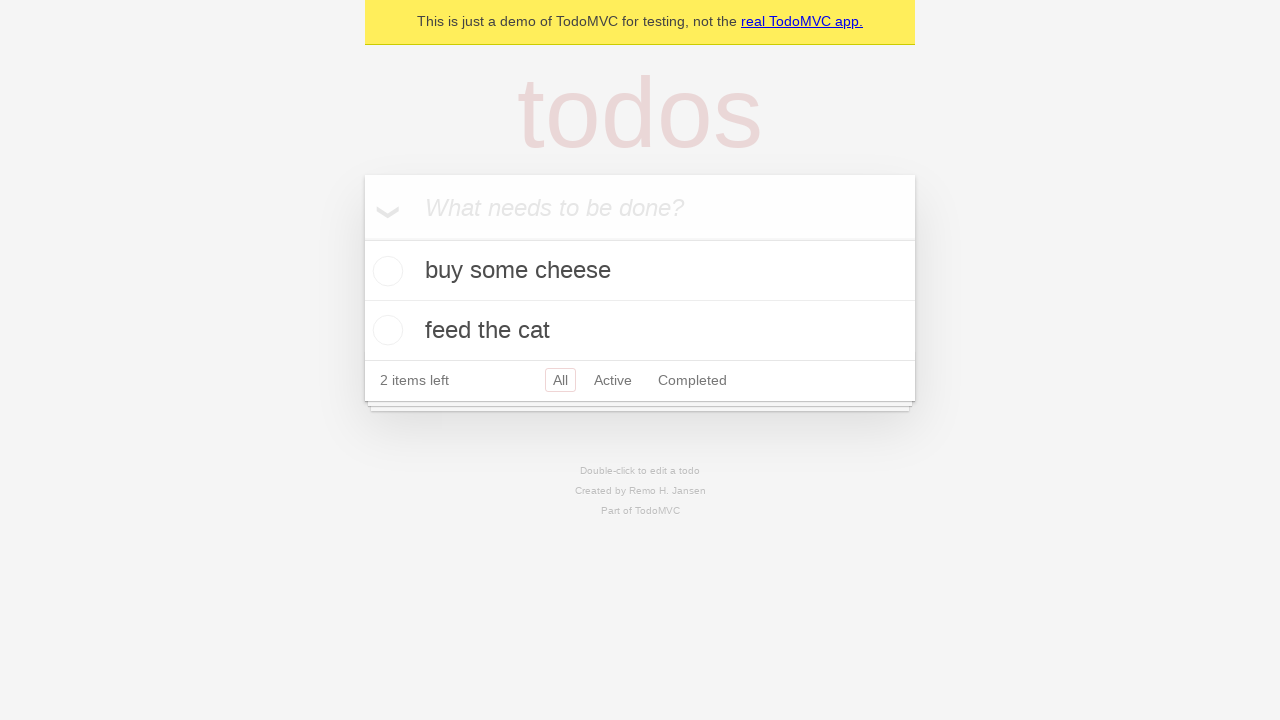

Filled todo input with 'book a doctors appointment' on internal:attr=[placeholder="What needs to be done?"i]
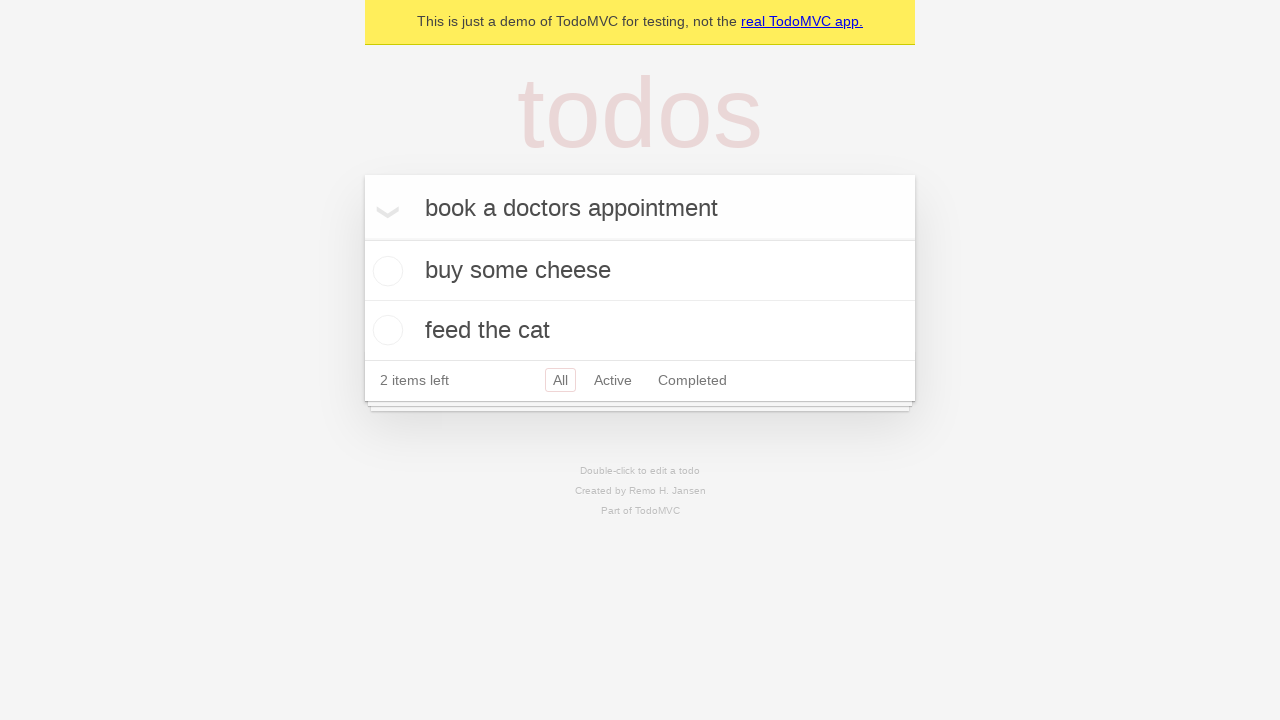

Pressed Enter to add third todo on internal:attr=[placeholder="What needs to be done?"i]
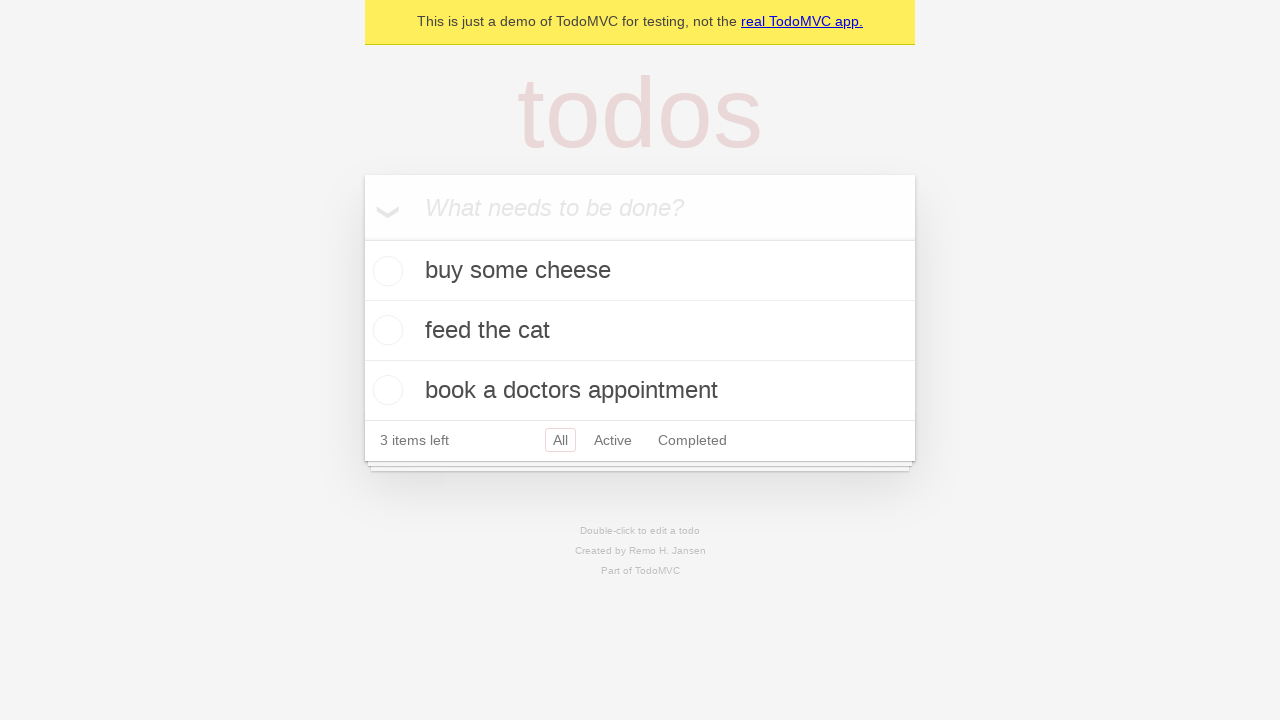

Located all todo items
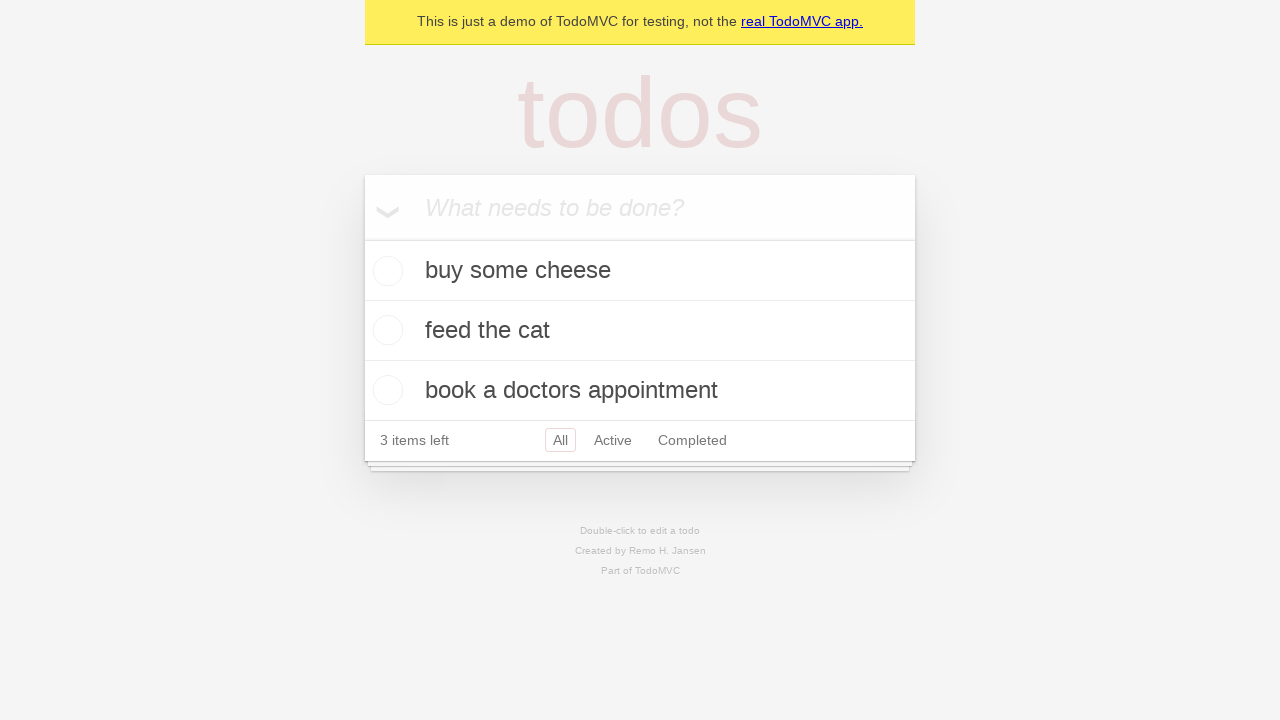

Selected second todo item
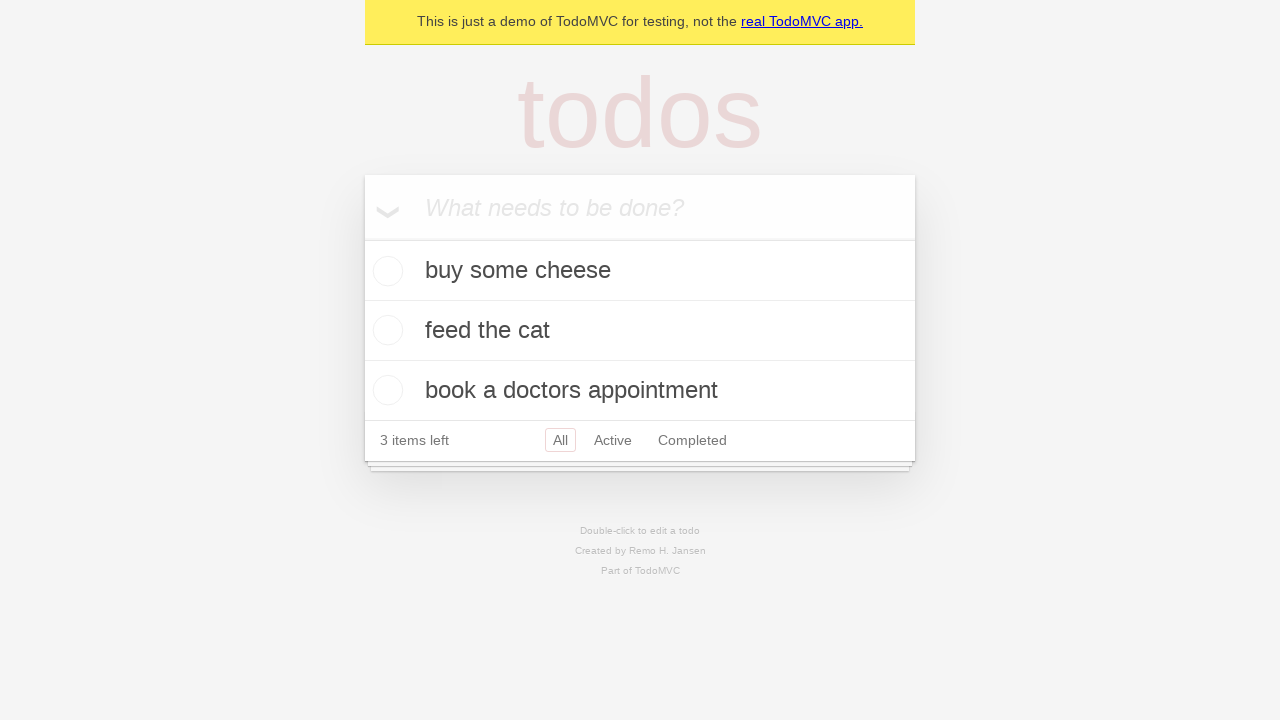

Double-clicked second todo to enter edit mode at (640, 331) on internal:testid=[data-testid="todo-item"s] >> nth=1
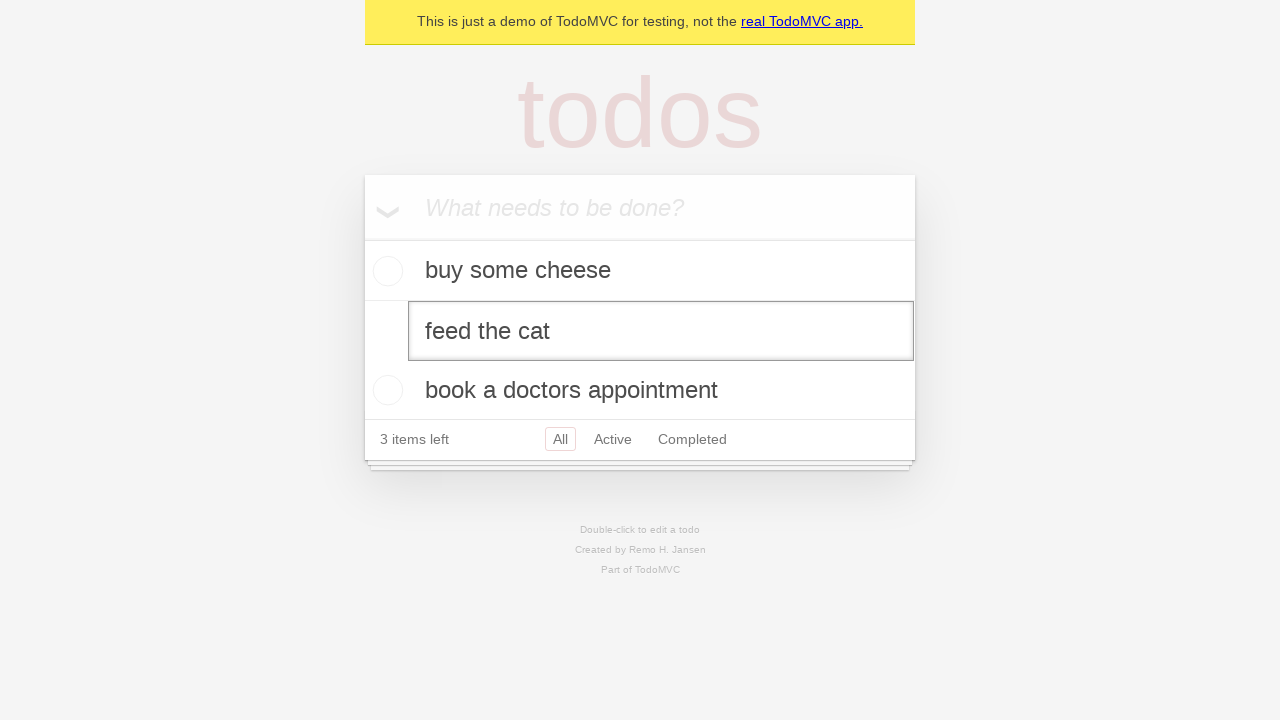

Filled edit textbox with 'buy some sausages' on internal:testid=[data-testid="todo-item"s] >> nth=1 >> internal:role=textbox[nam
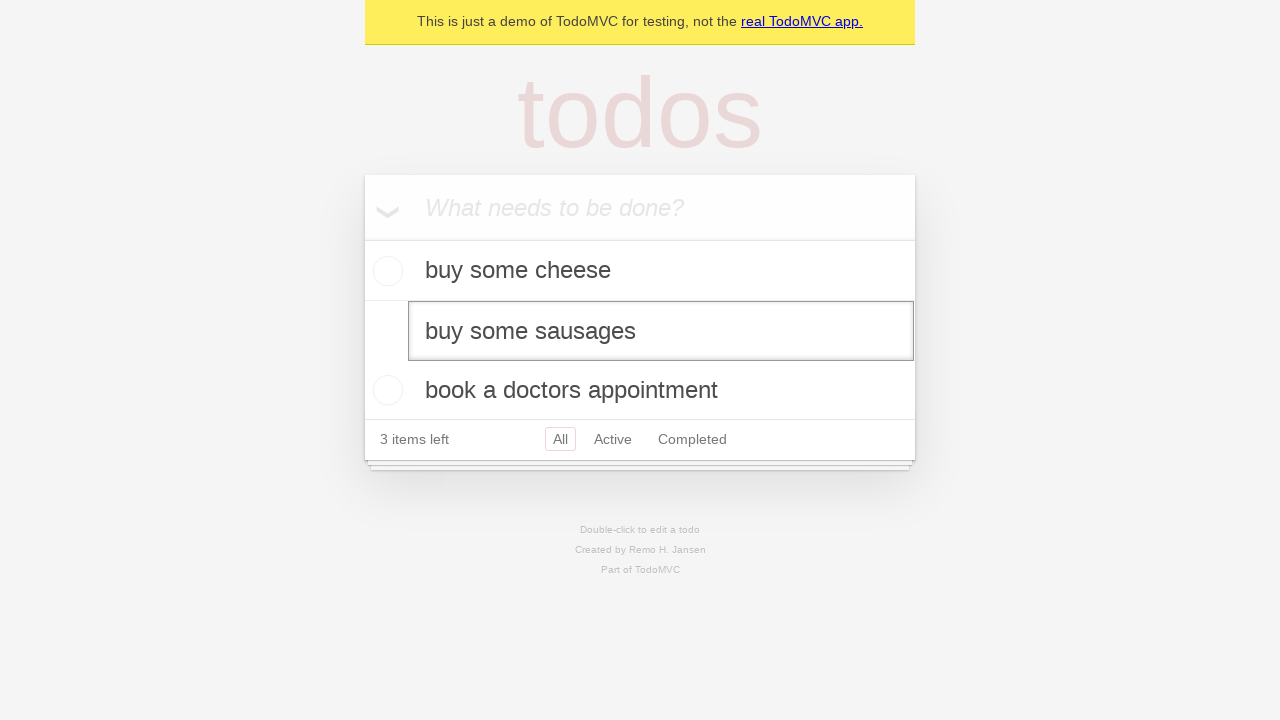

Pressed Enter to save edited todo item on internal:testid=[data-testid="todo-item"s] >> nth=1 >> internal:role=textbox[nam
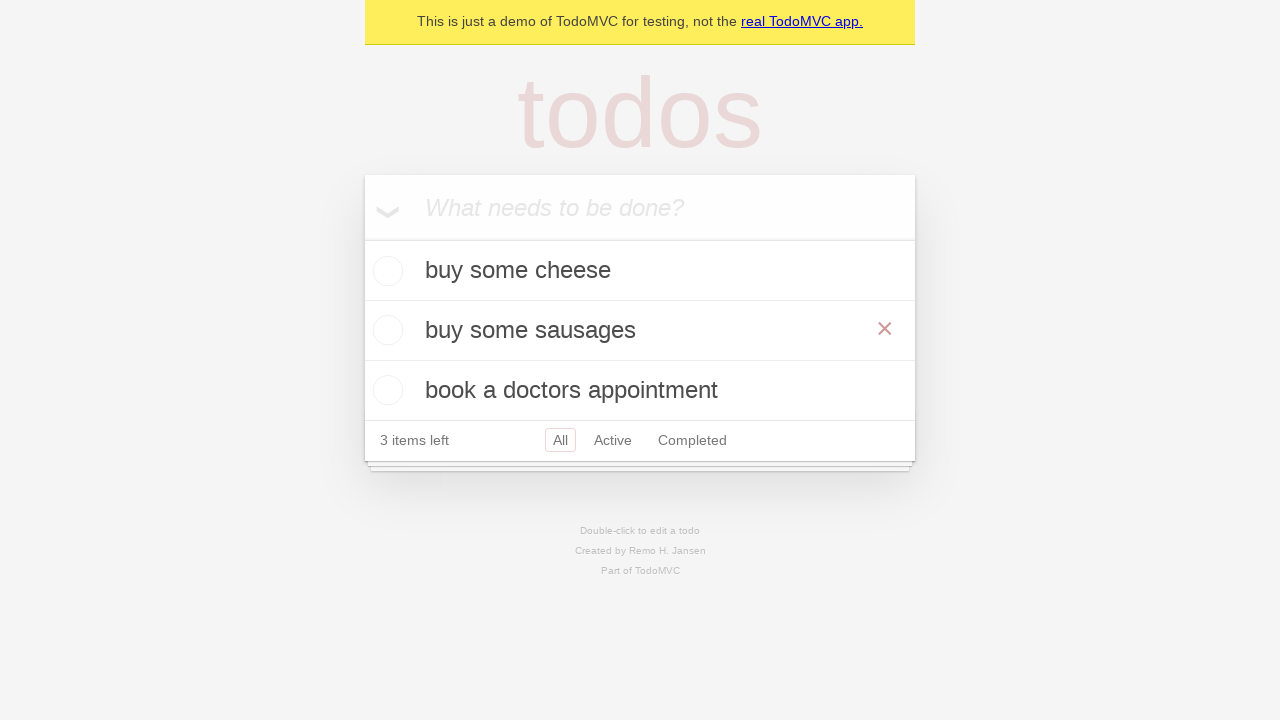

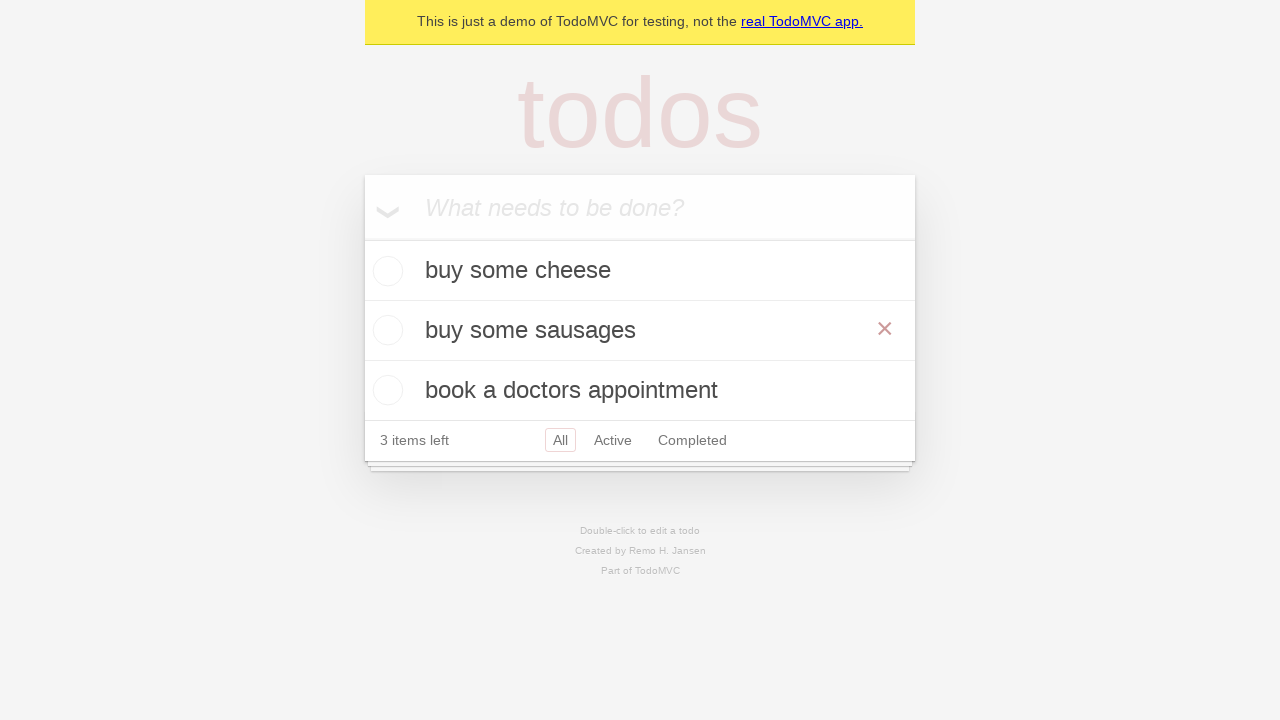